Tests checkbox functionality by clicking the first checkbox to select it, and ensuring the second checkbox is also selected (clicking if not already selected)

Starting URL: https://the-internet.herokuapp.com/checkboxes

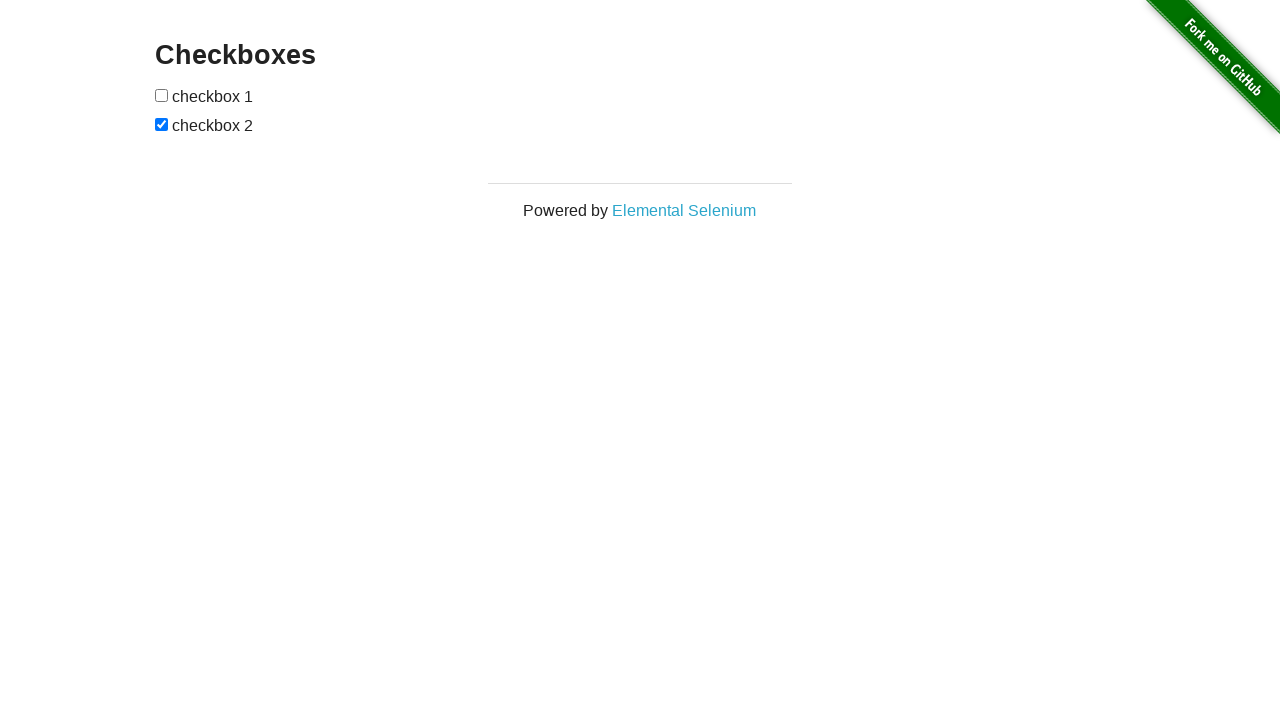

Clicked first checkbox to select it at (162, 95) on xpath=//*[@id='checkboxes']/input[1]
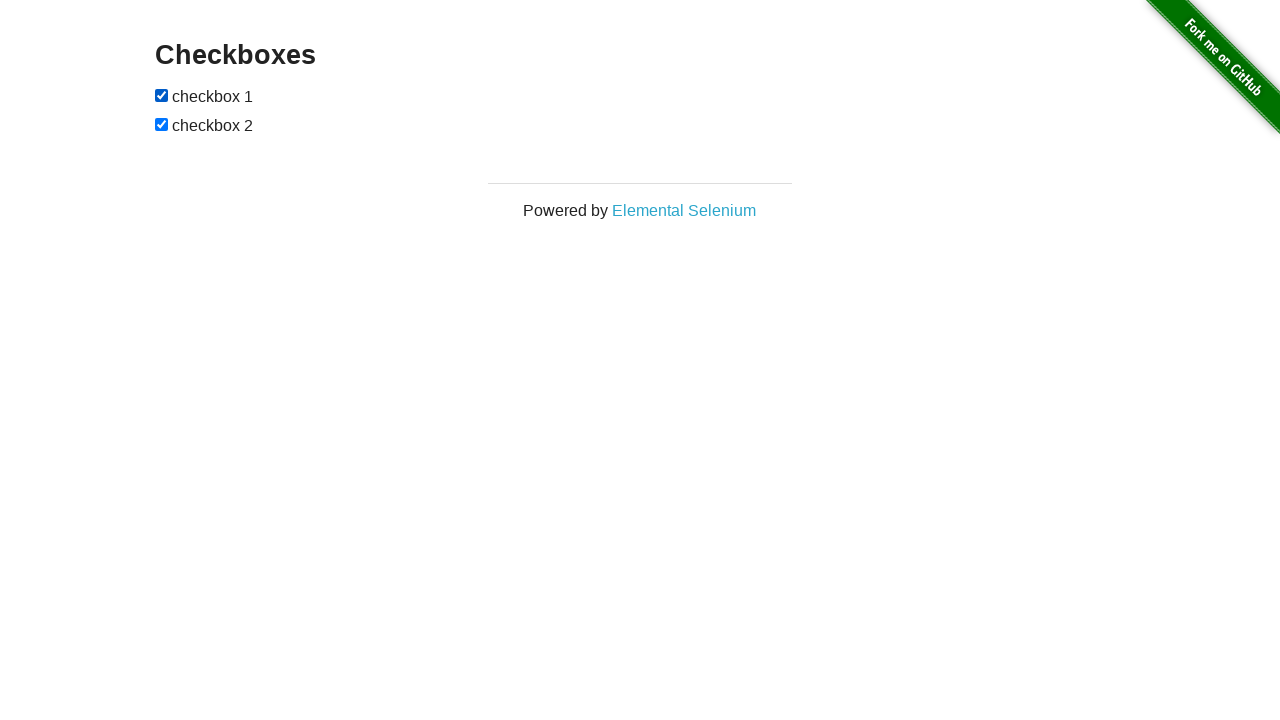

Asserted first checkbox is checked
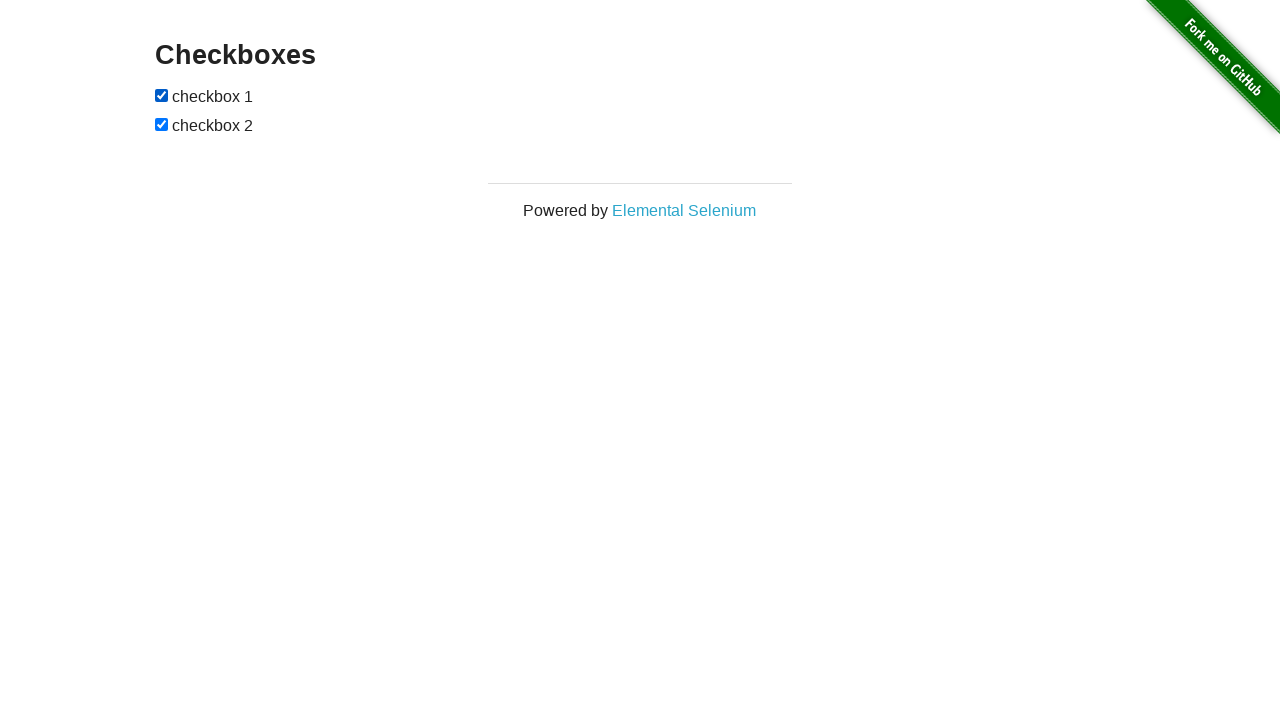

Asserted second checkbox is checked
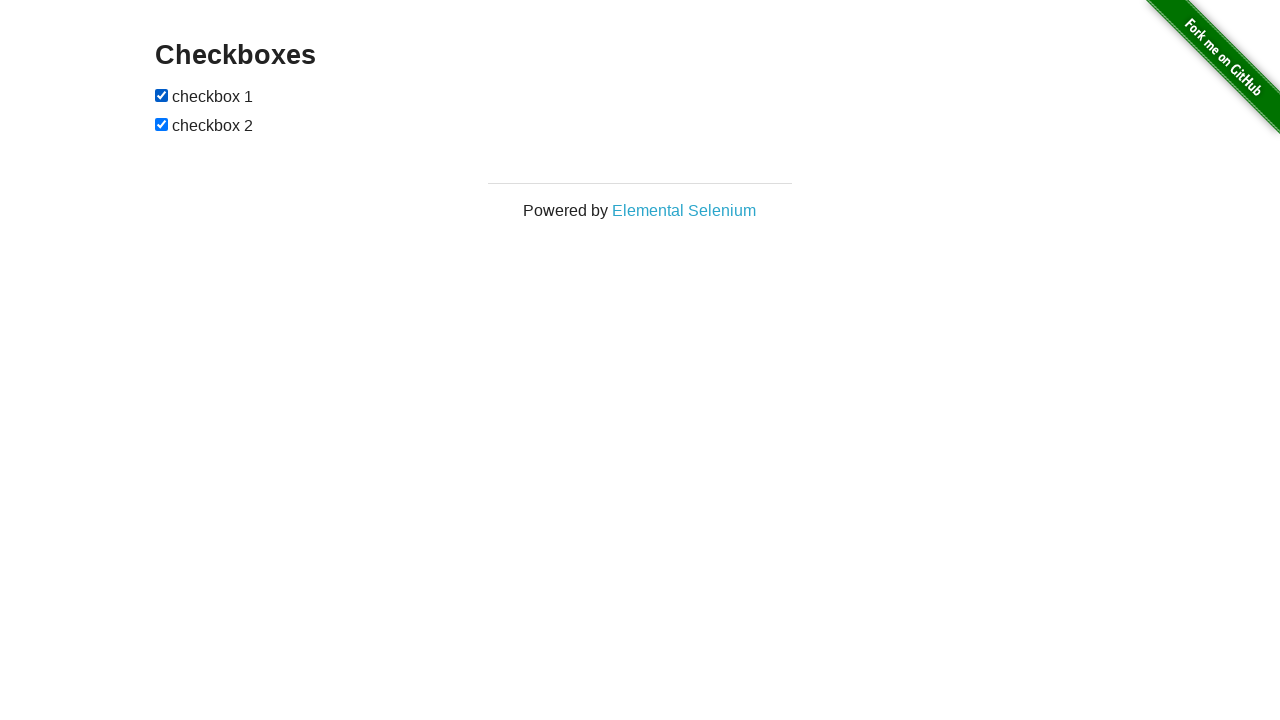

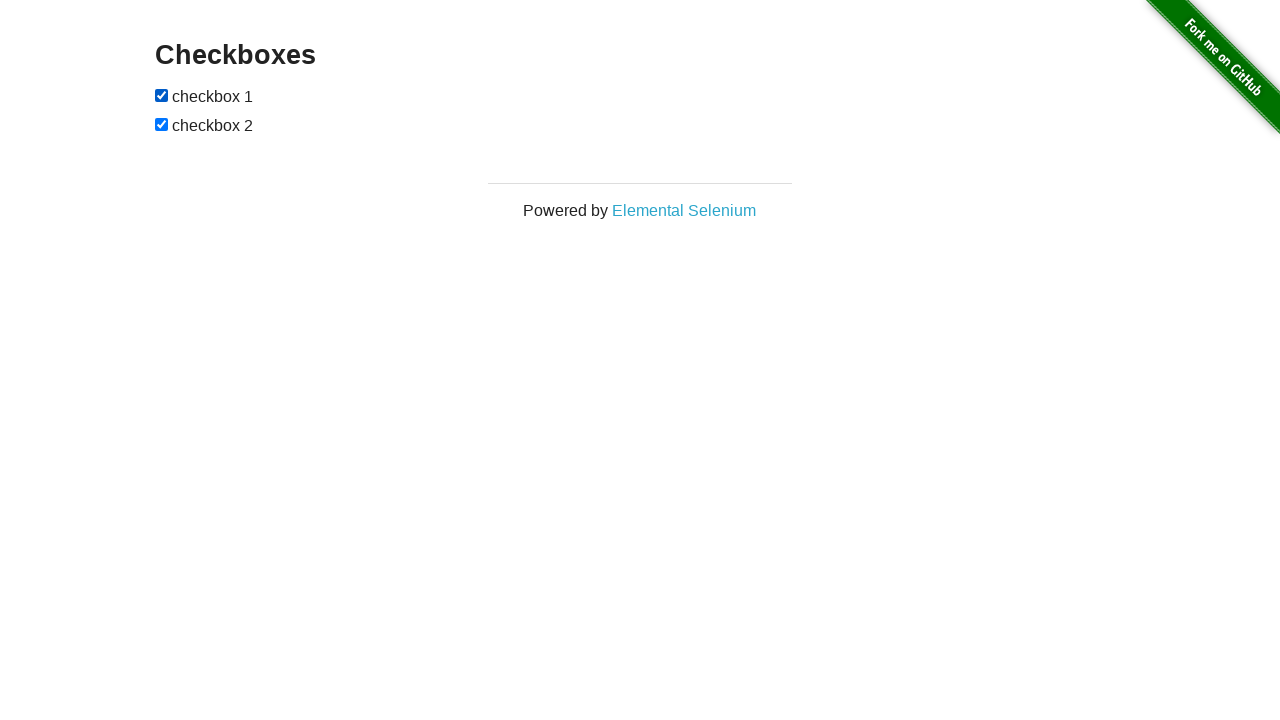